Navigates to Blink Health website and verifies the page loads by checking the title

Starting URL: https://www.blinkhealth.com/?xp=control

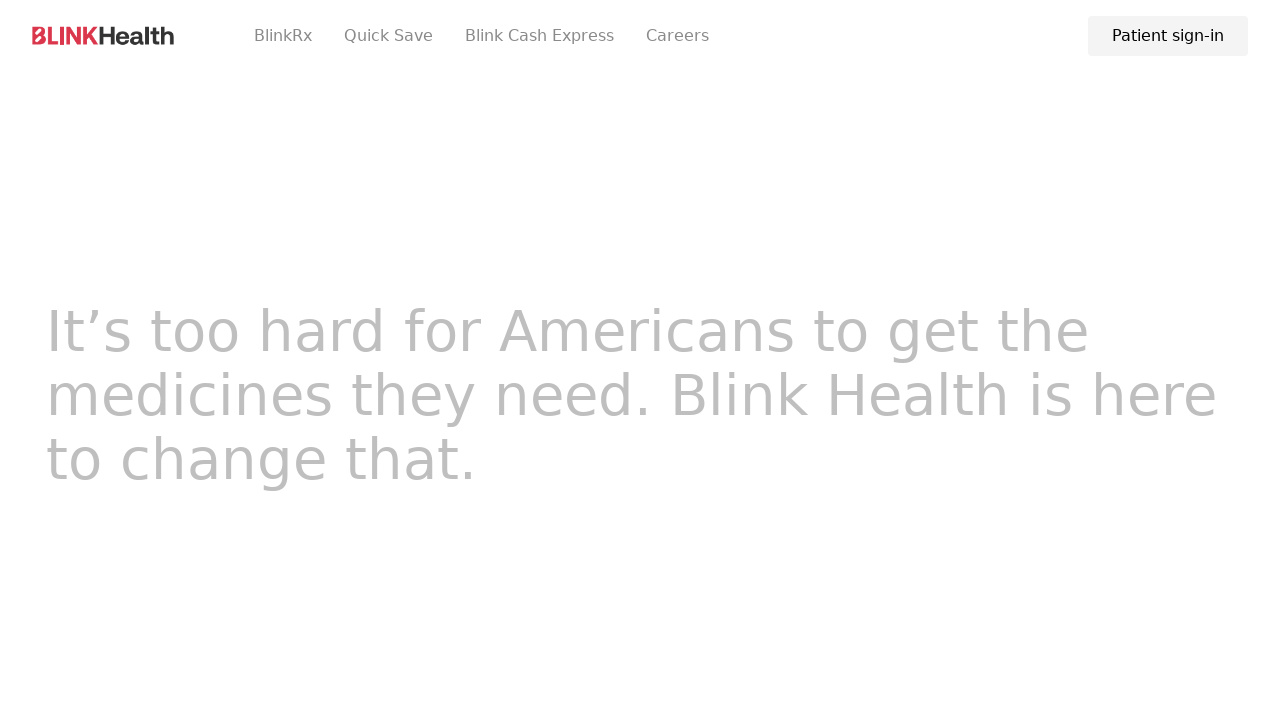

Navigated to Blink Health website
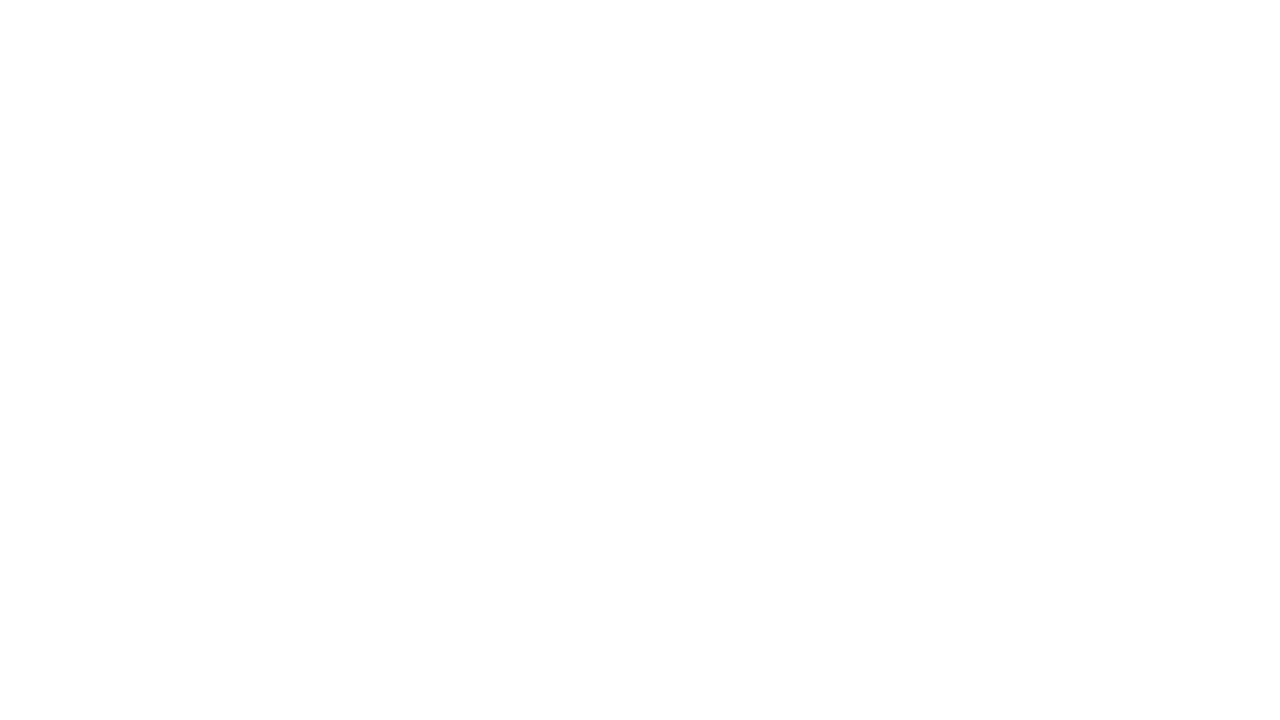

Page DOM content loaded
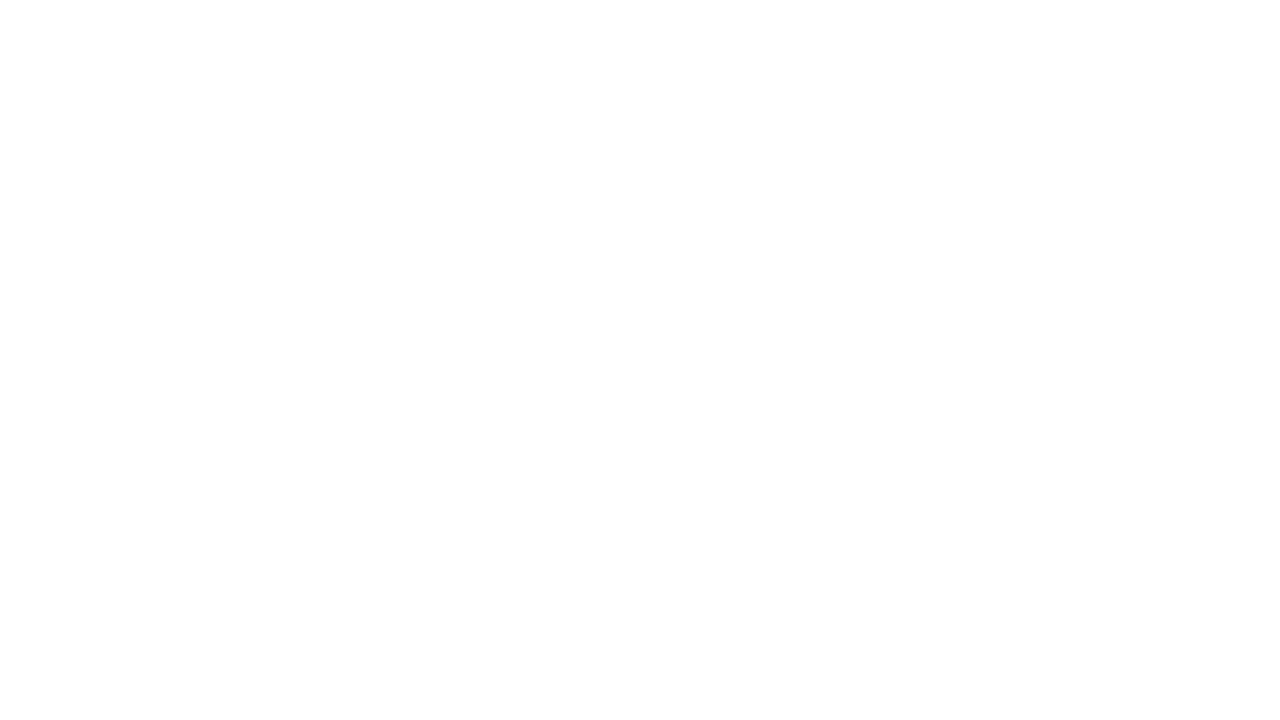

Retrieved page title: Blink Health Online Pharmacy & Discount Prescriptions
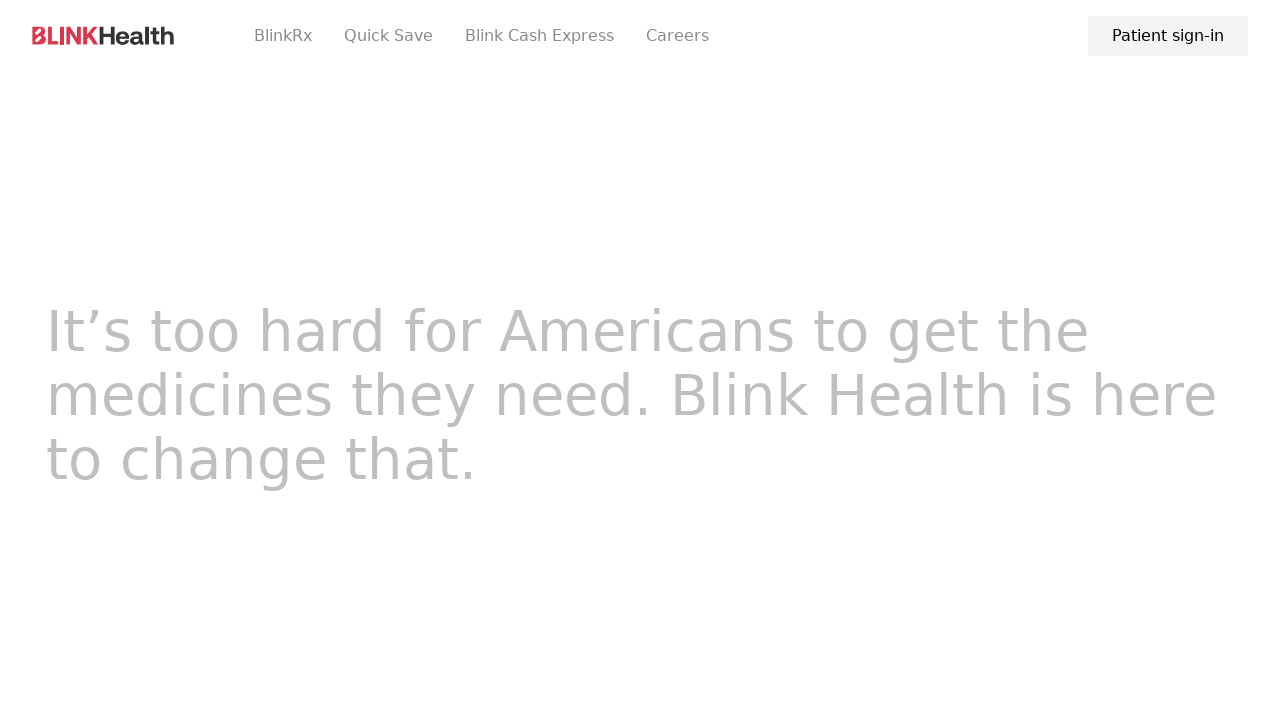

Verified page title is present and not empty
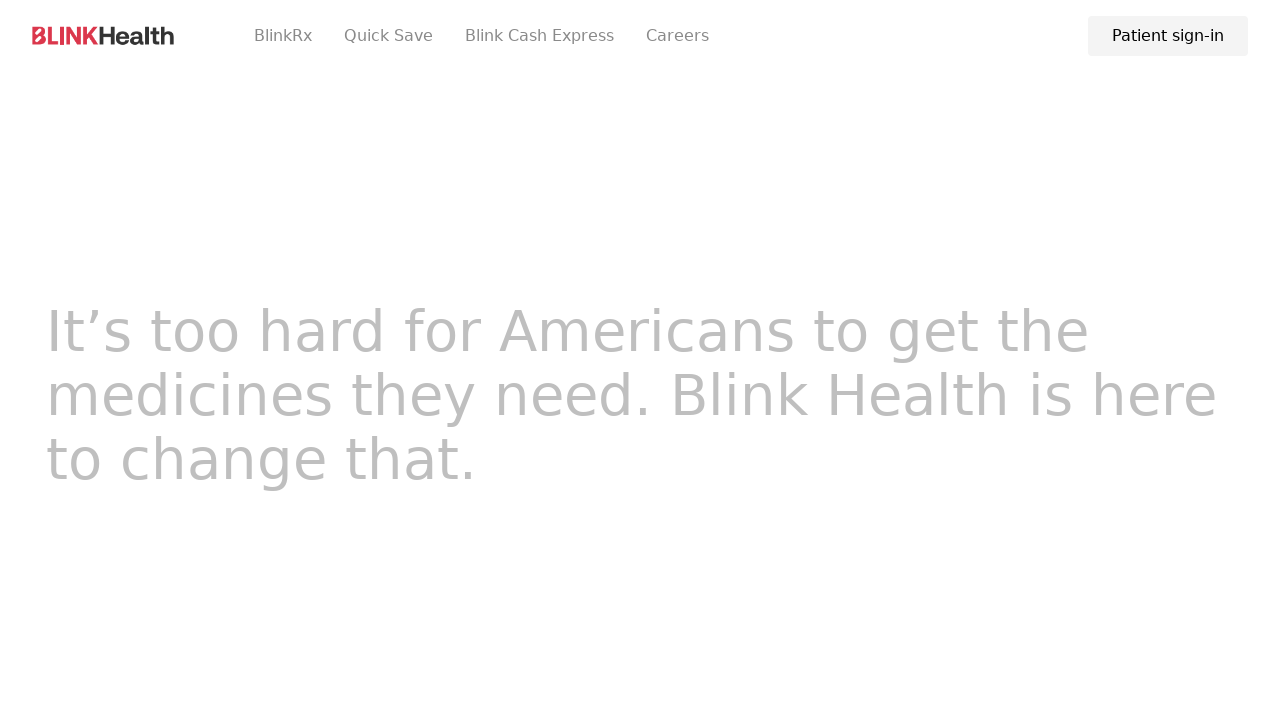

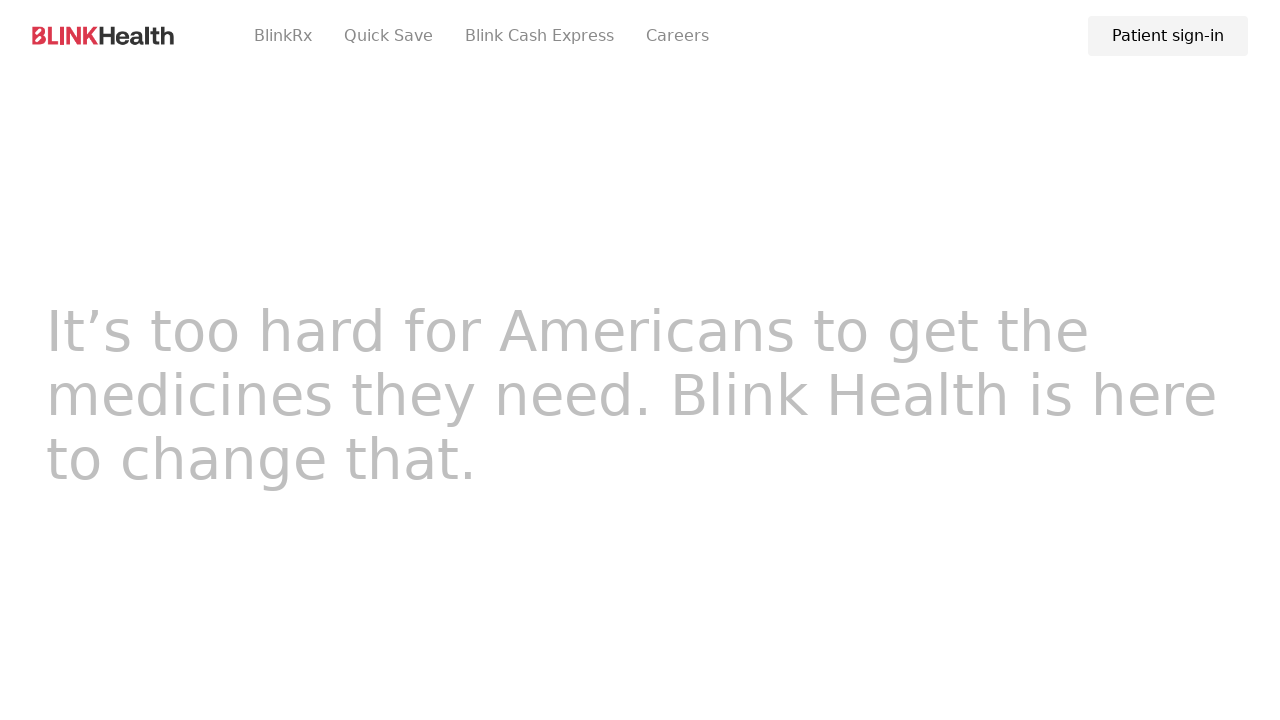